Tests different types of JavaScript alerts including simple alert, confirm box, and prompt box by triggering them and interacting with their buttons and input fields

Starting URL: https://www.hyrtutorials.com/p/alertsdemo.html

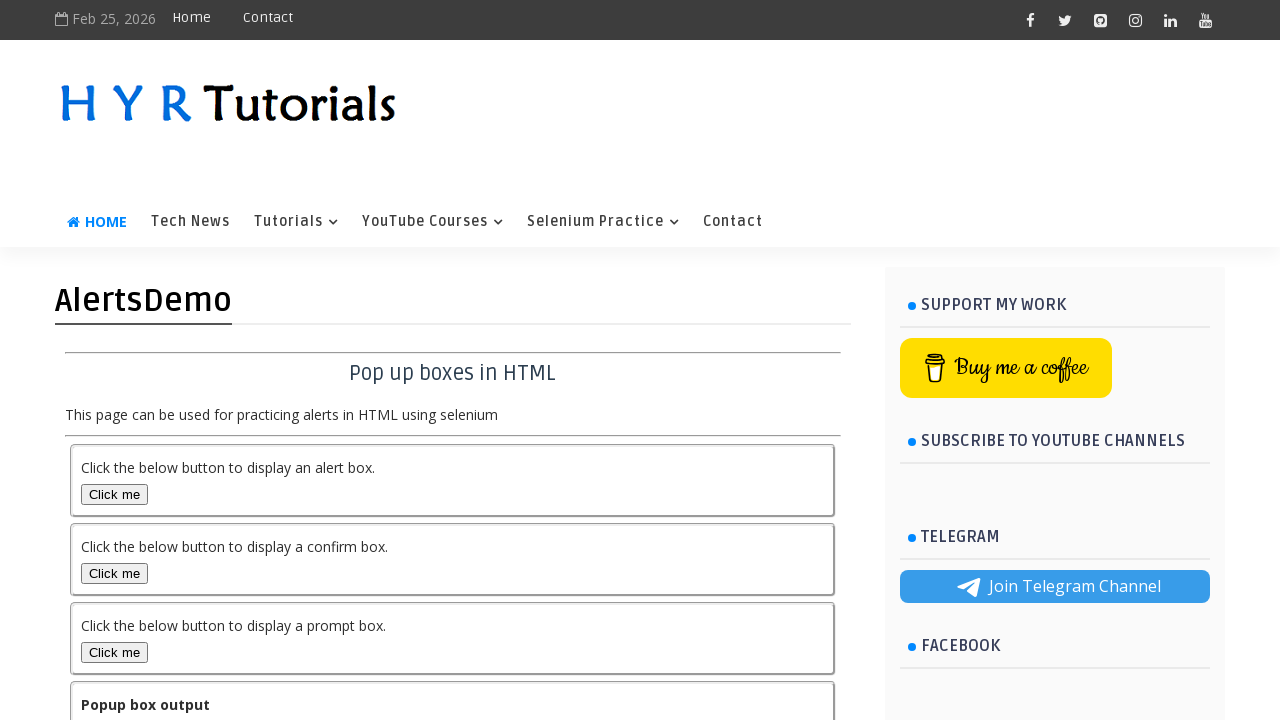

Clicked button to trigger simple alert at (114, 494) on button#alertBox
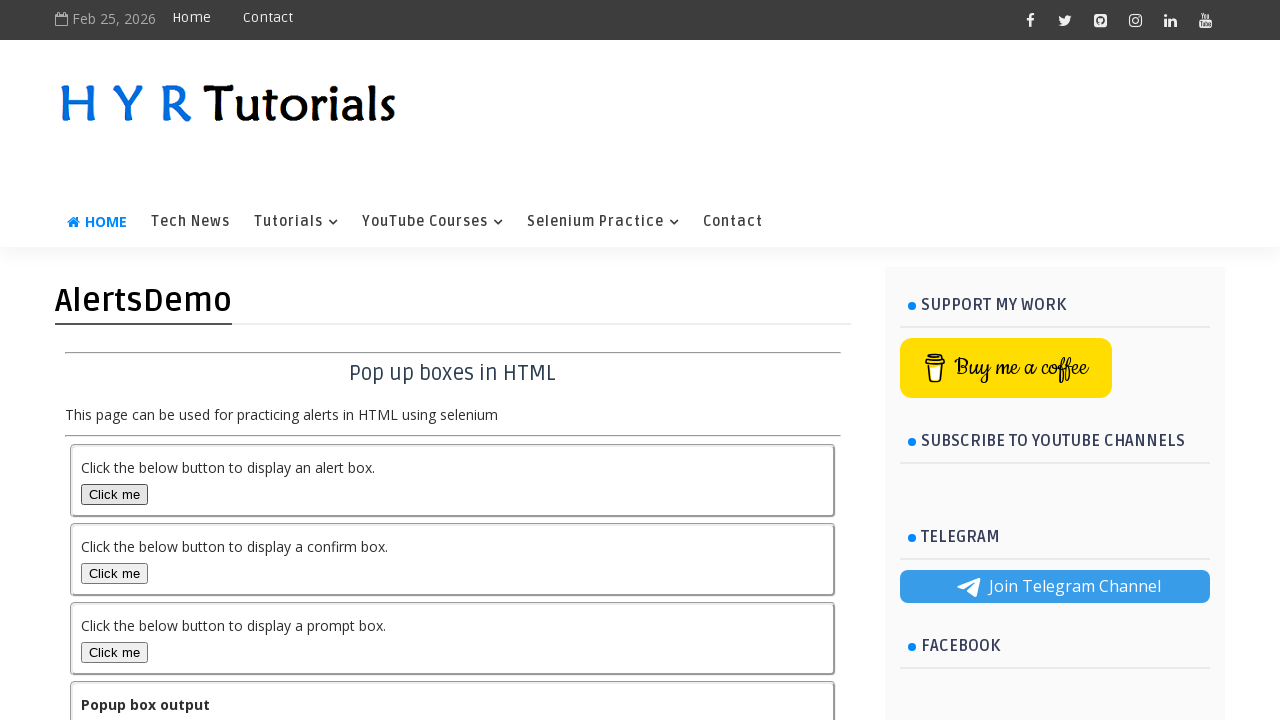

Set up dialog handler to accept simple alert
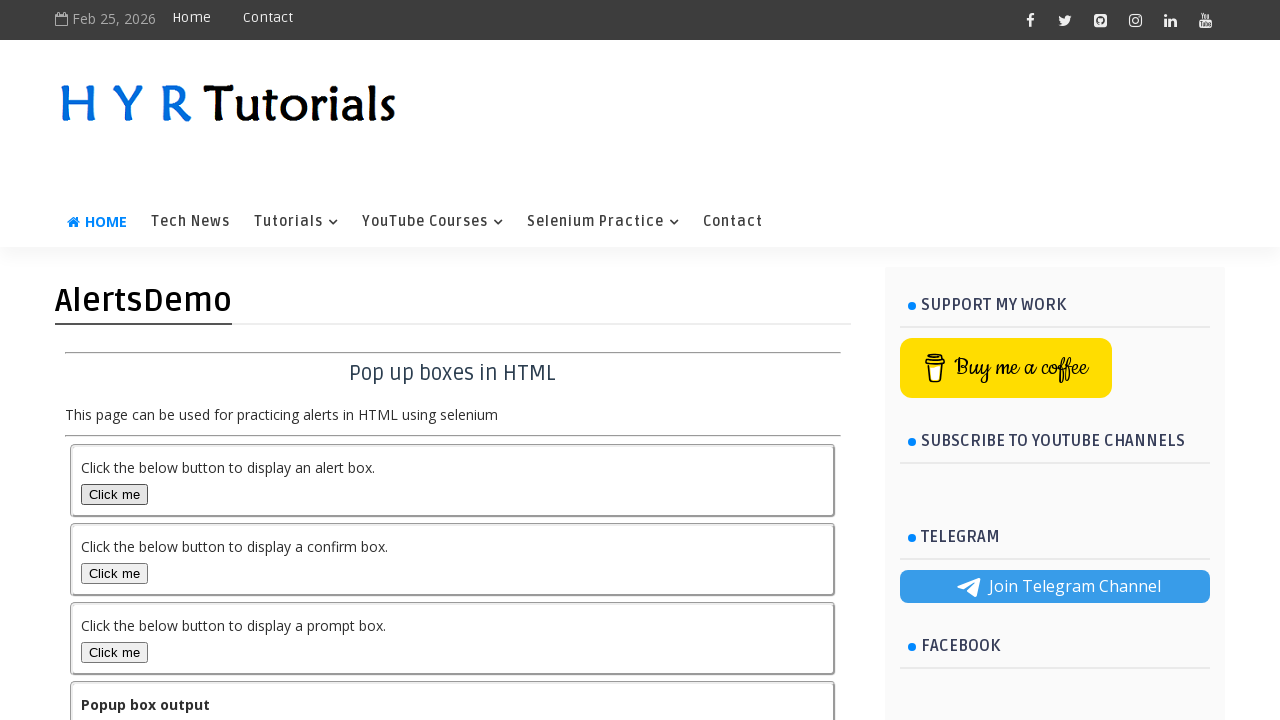

Waited 1000ms for alert to be processed
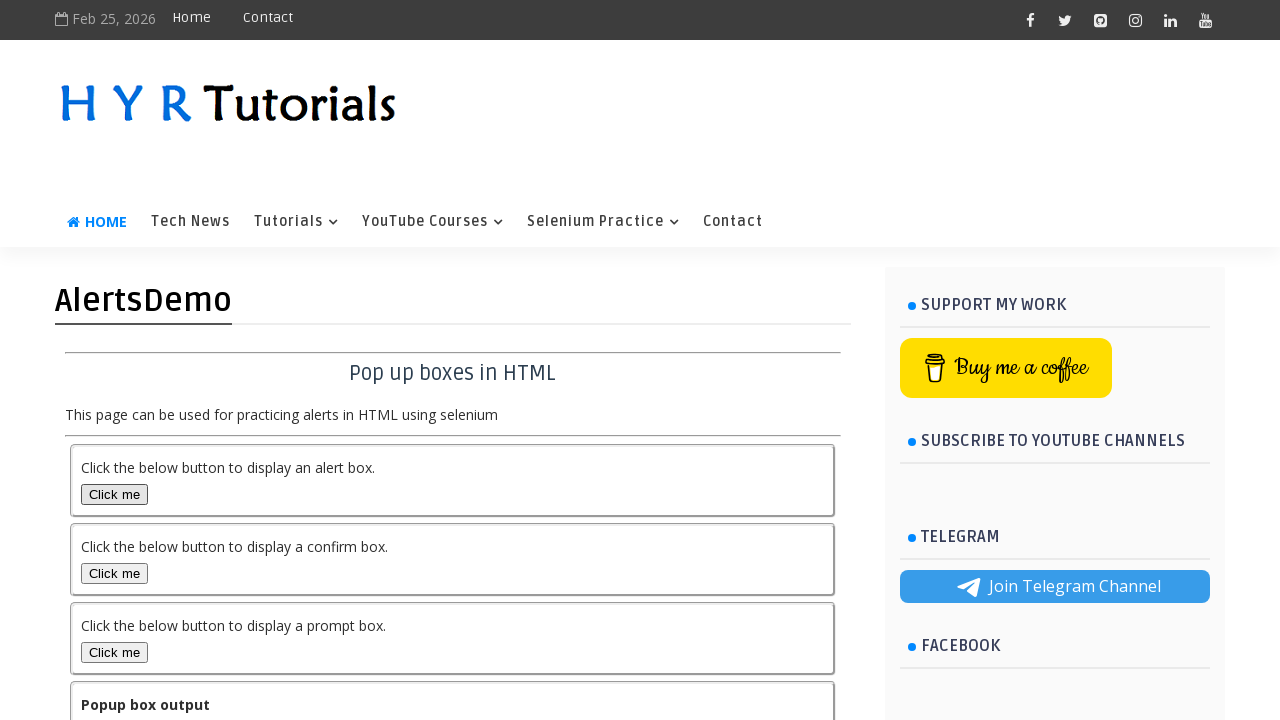

Scrolled down the page by 300 pixels
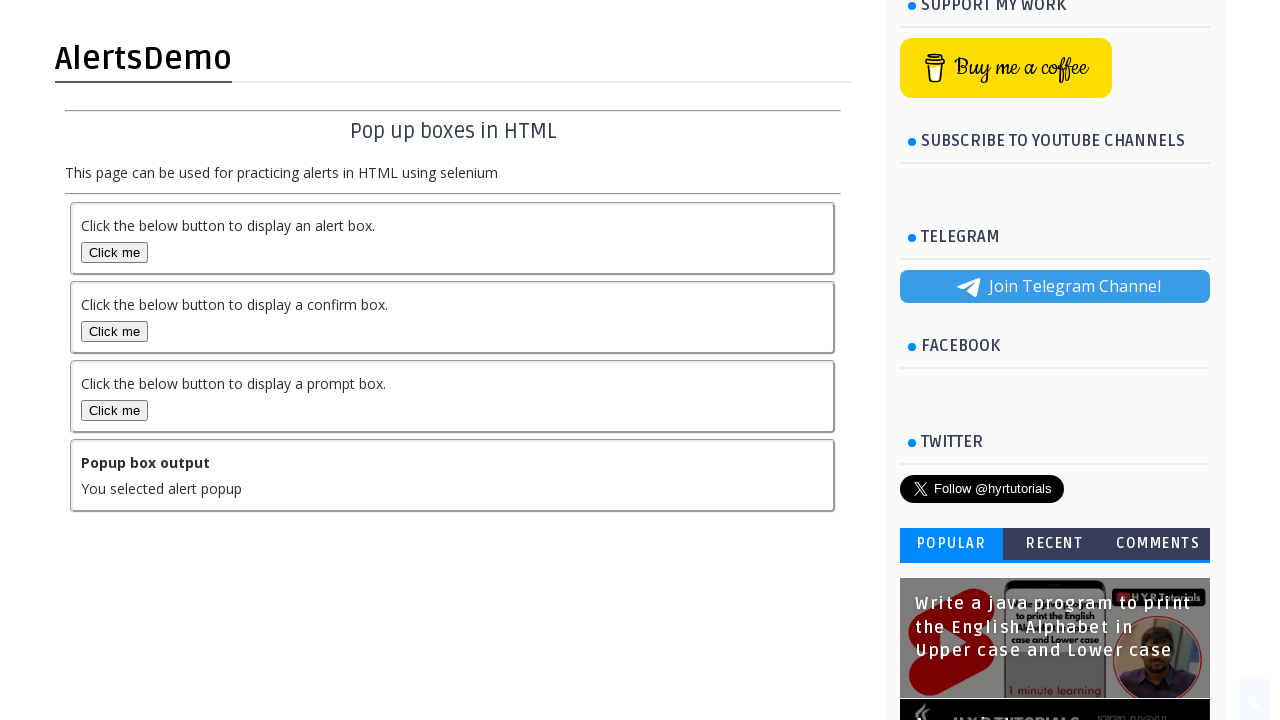

Clicked button to trigger confirm box at (114, 332) on button#confirmBox
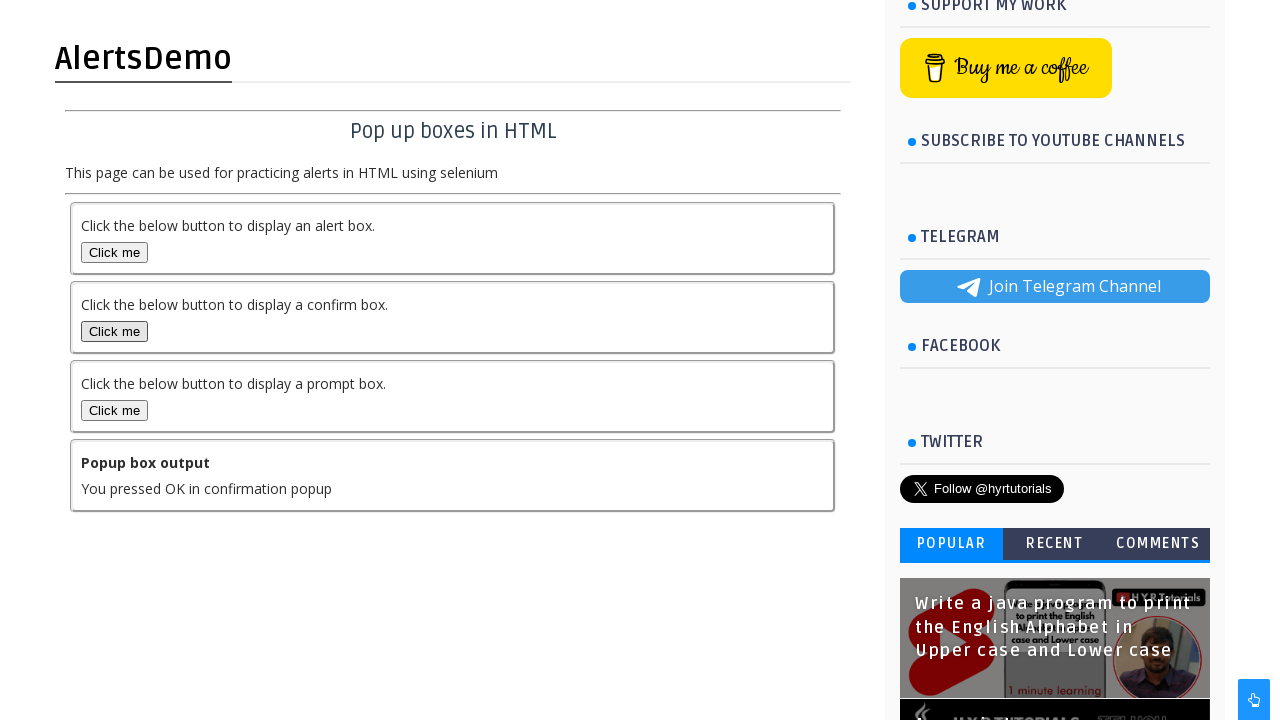

Set up dialog handler to dismiss confirm box
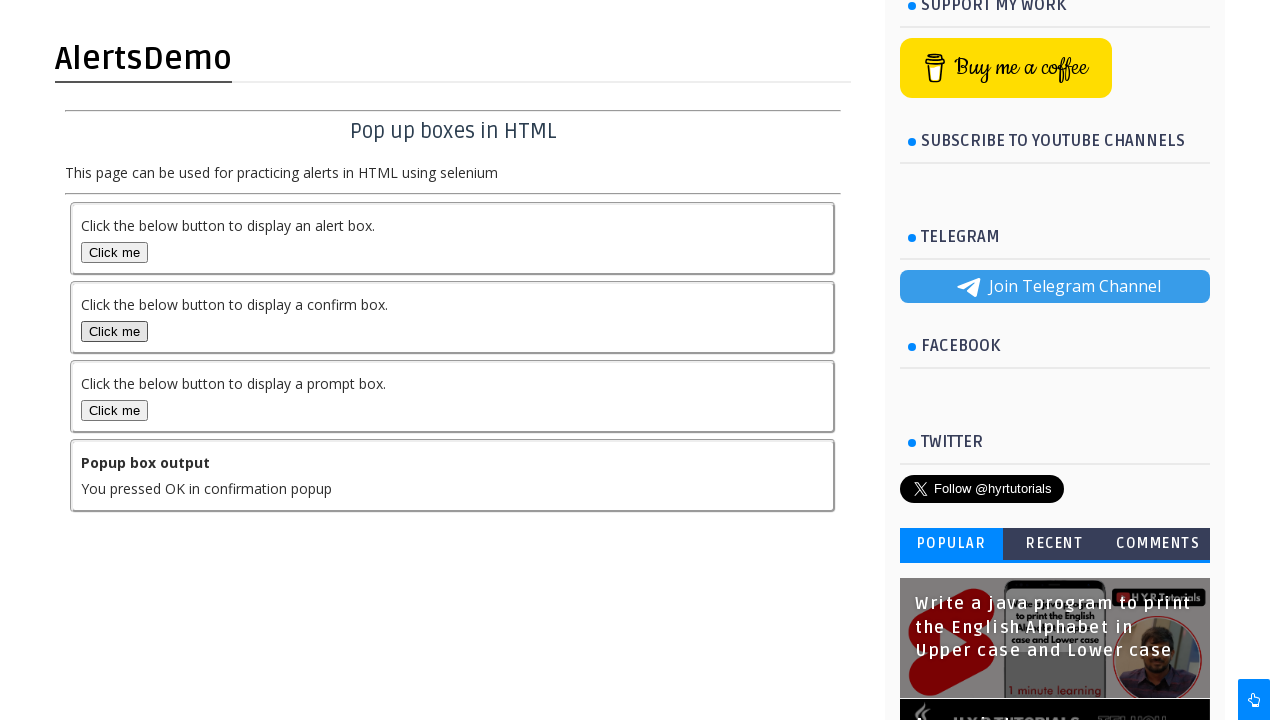

Waited 1000ms for confirm box to be processed
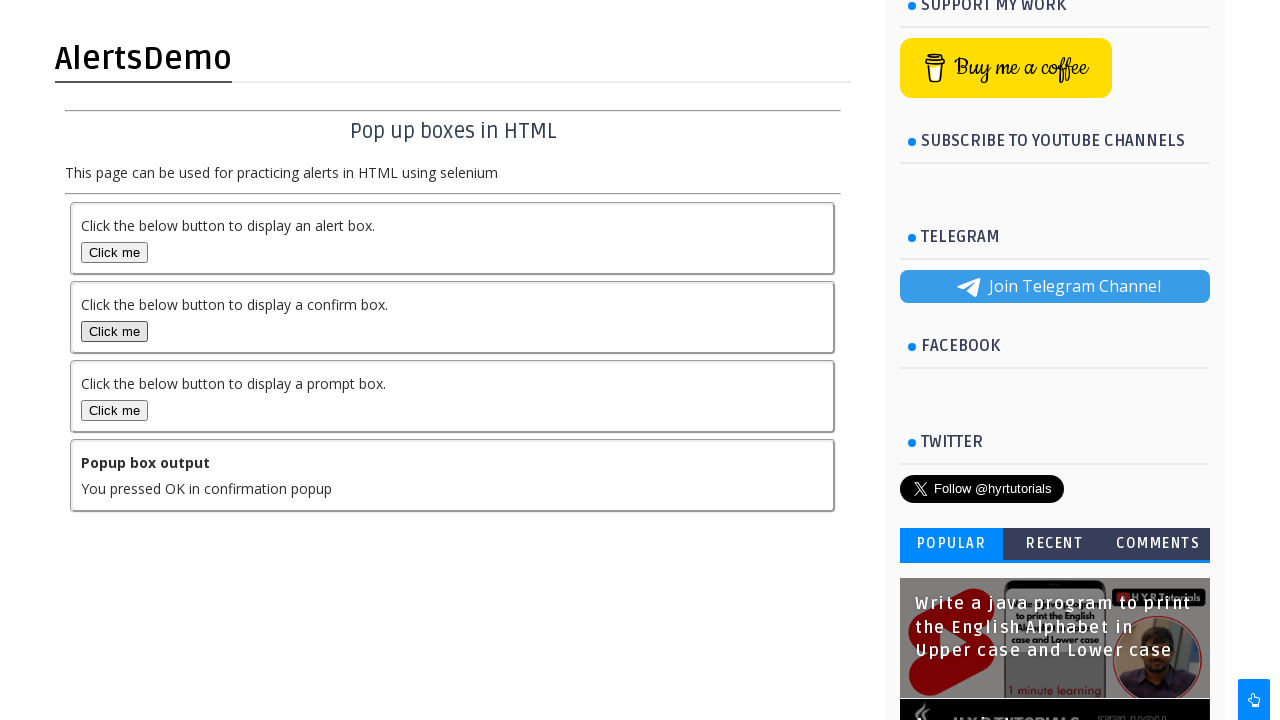

Clicked button to trigger prompt box at (114, 410) on button#promptBox
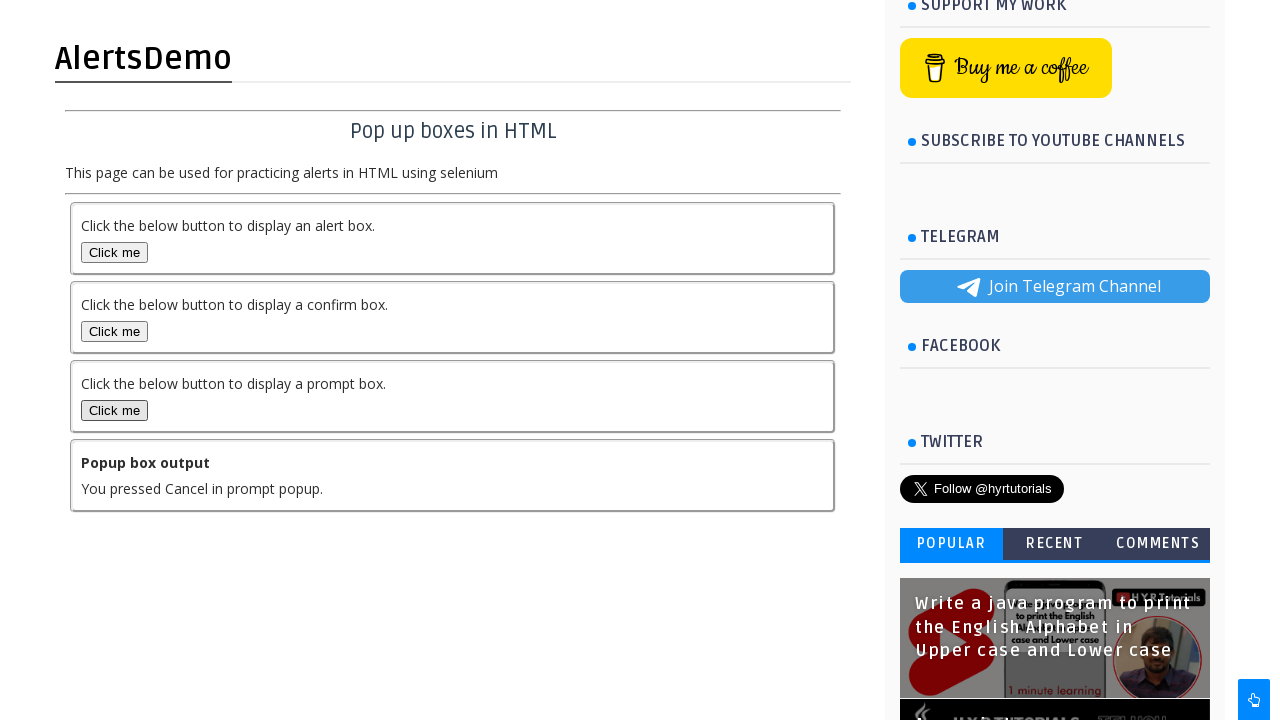

Set up dialog handler to accept prompt box with text 'Shashank'
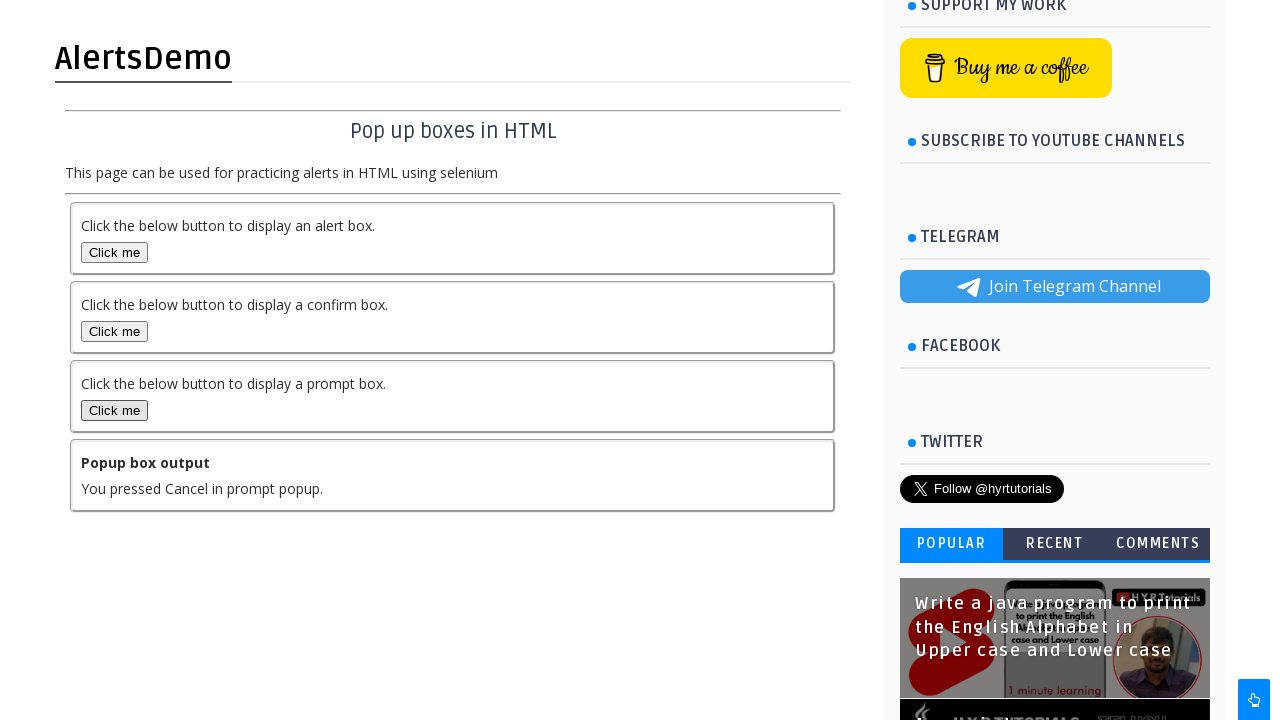

Waited 1000ms for prompt box to be processed
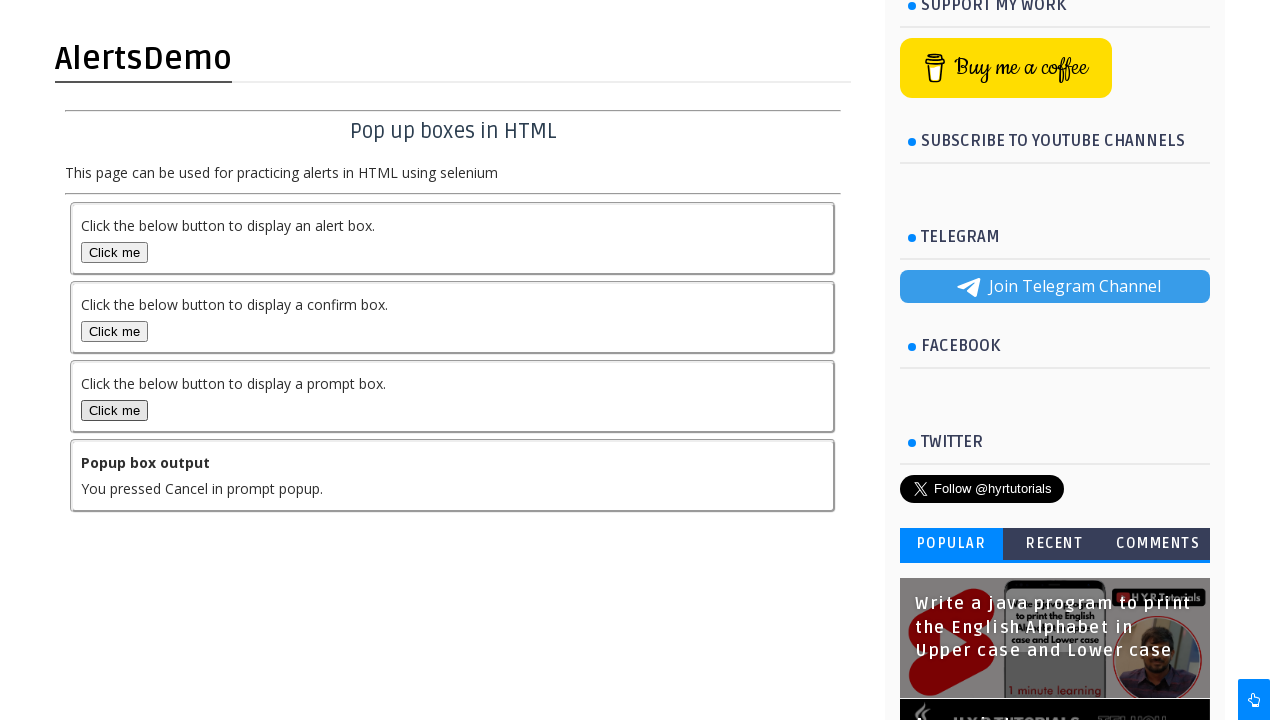

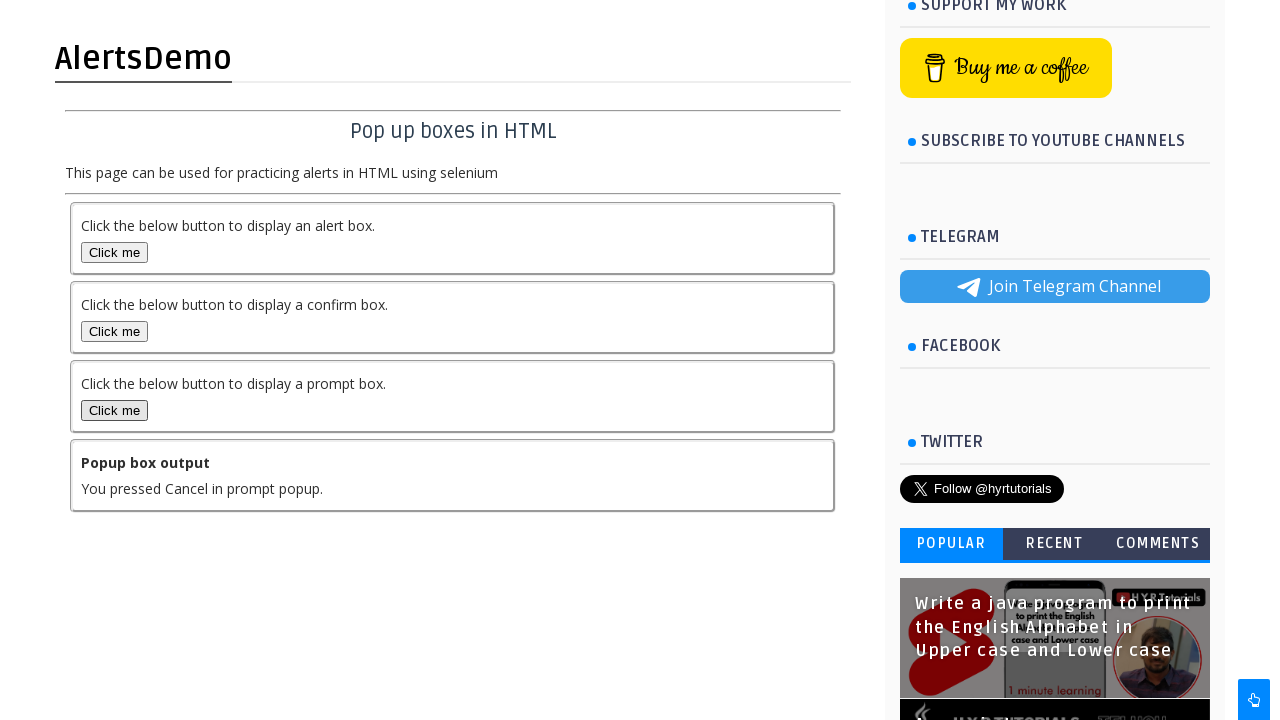